Solves a math problem by reading a value, calculating the result, filling the answer field, checking a checkbox, selecting a radio button, and submitting the form

Starting URL: https://suninjuly.github.io/math.html

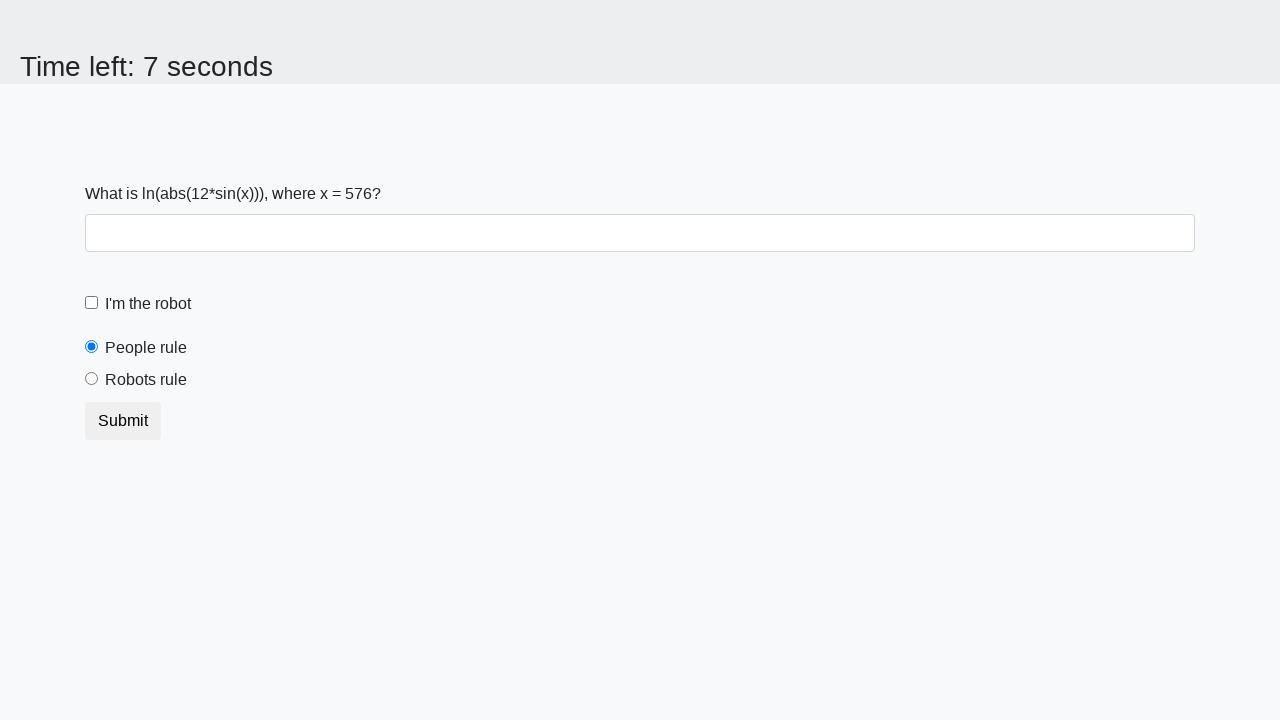

Located the input value element
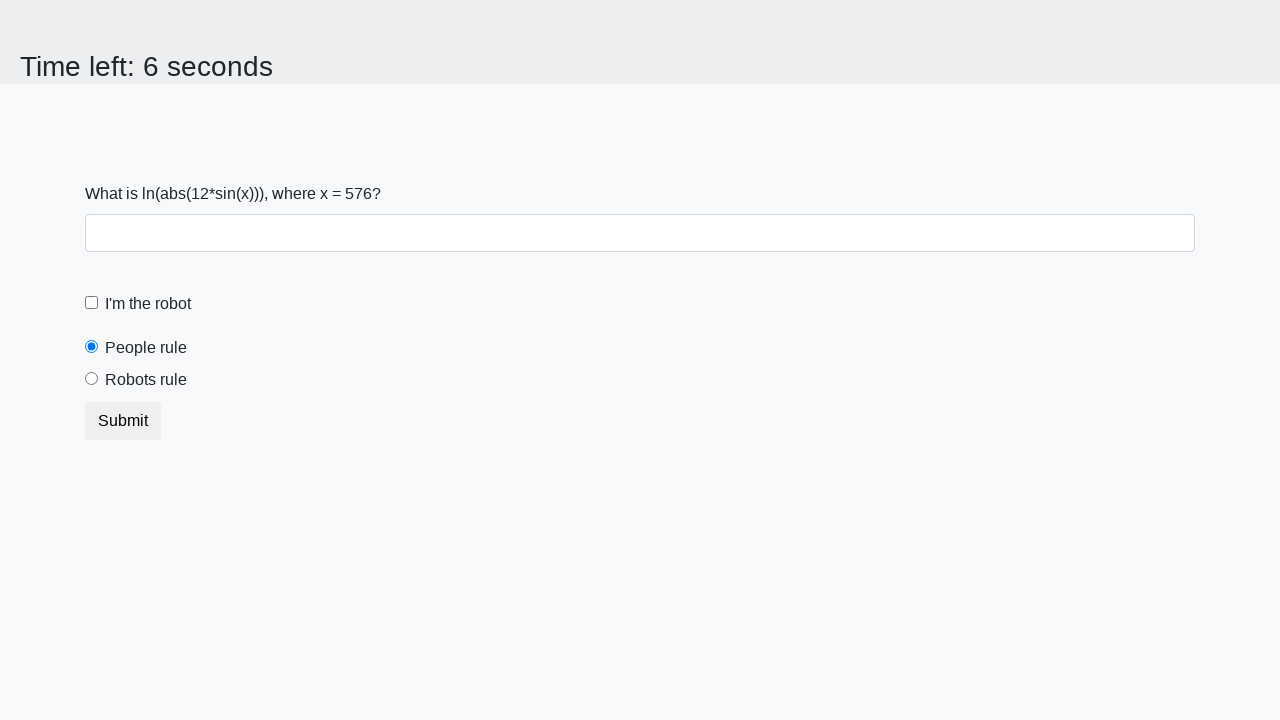

Read input value from page: 576
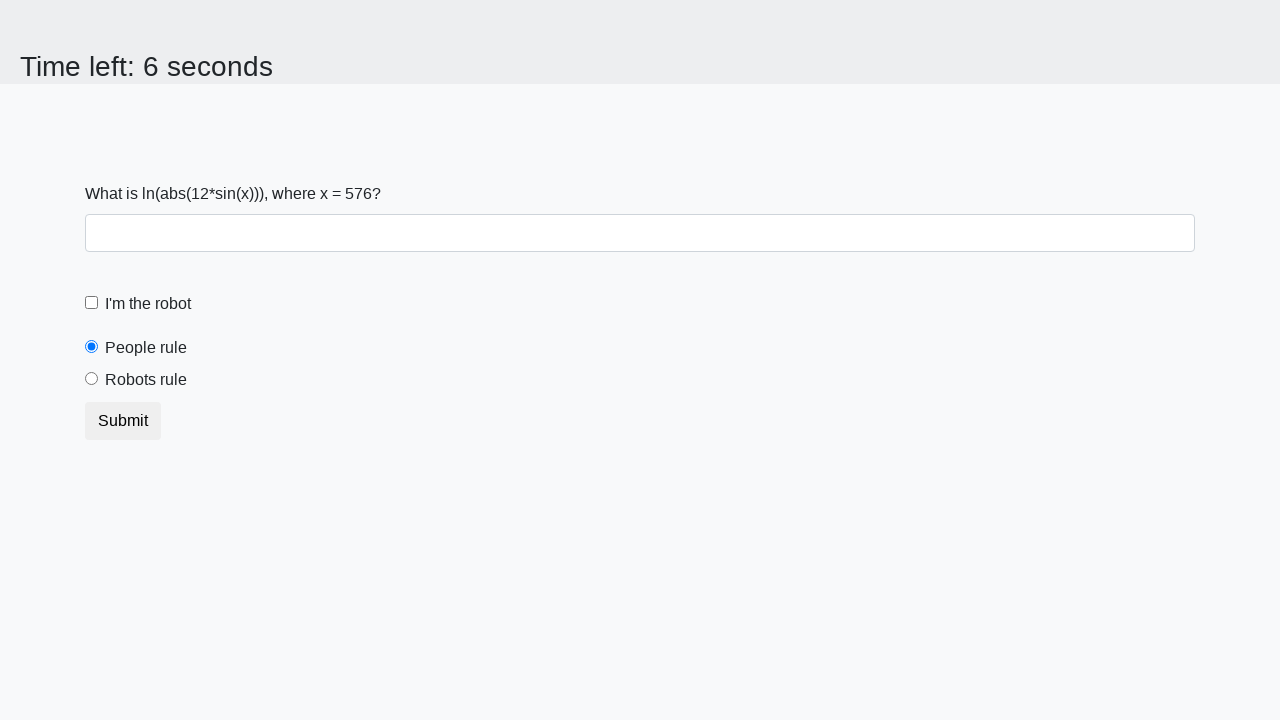

Calculated answer using formula: 2.363815022578092
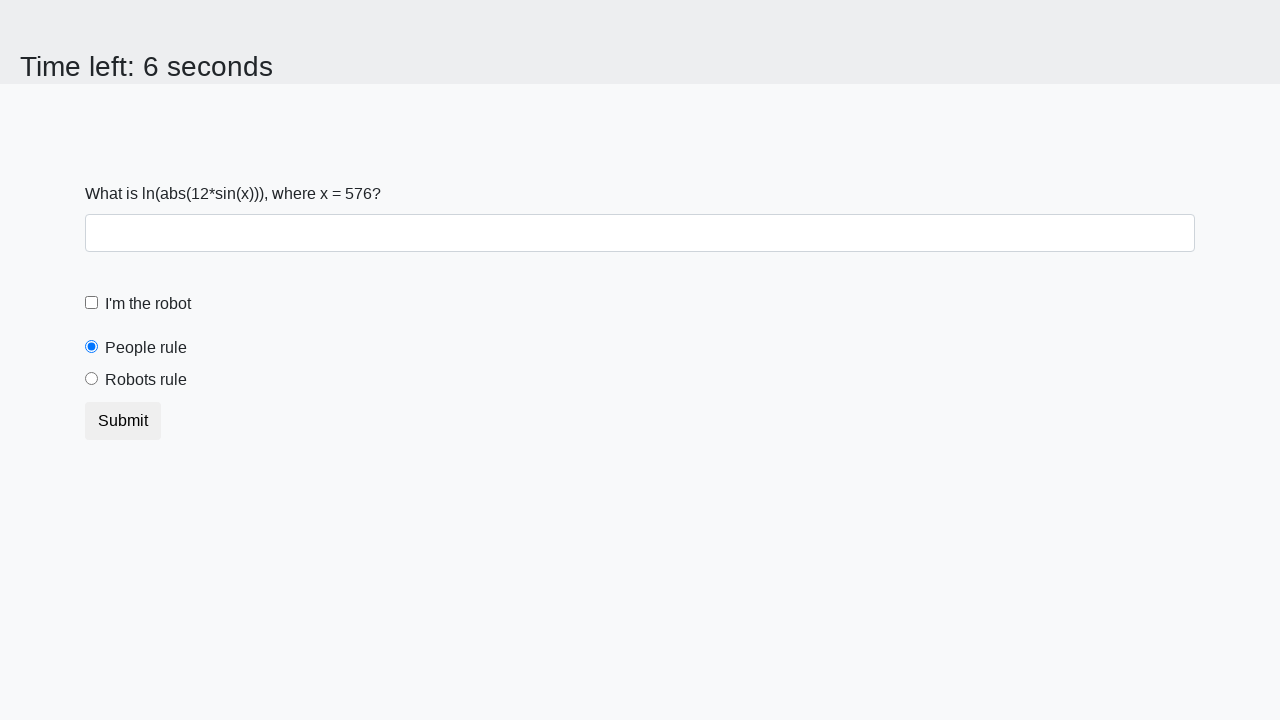

Filled answer field with calculated value: 2.363815022578092 on #answer
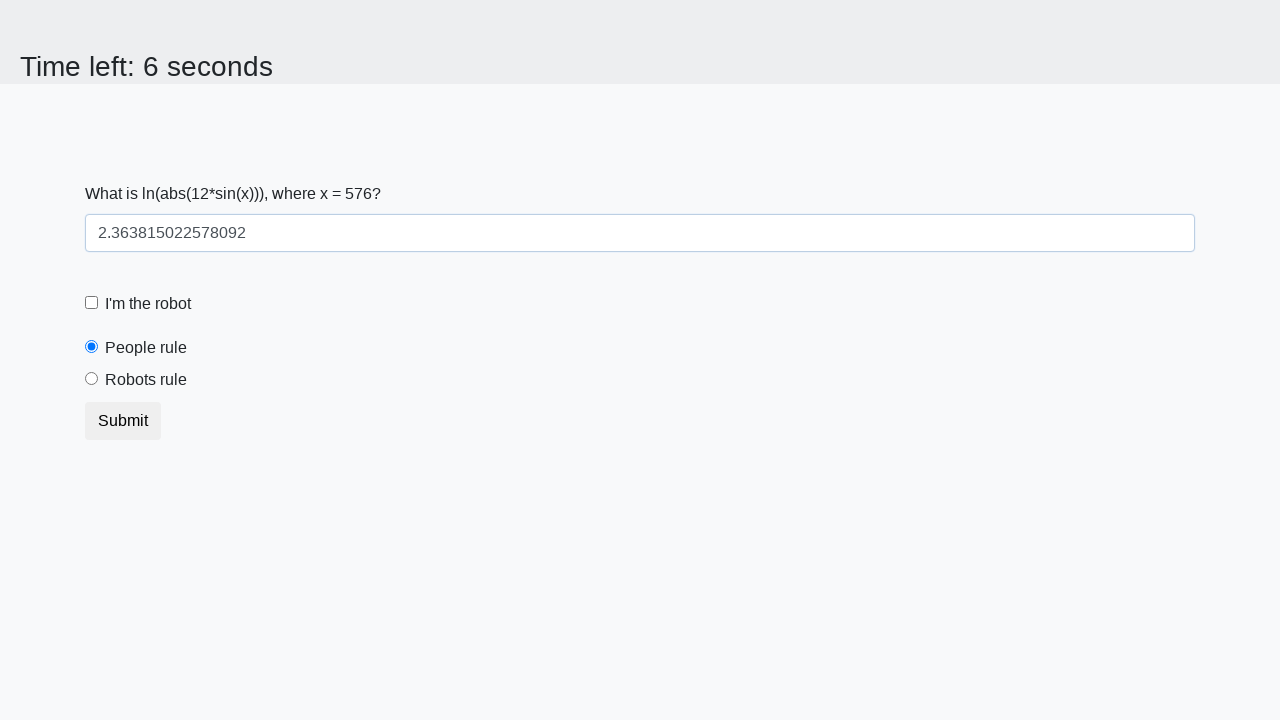

Checked the robot checkbox at (92, 303) on #robotCheckbox
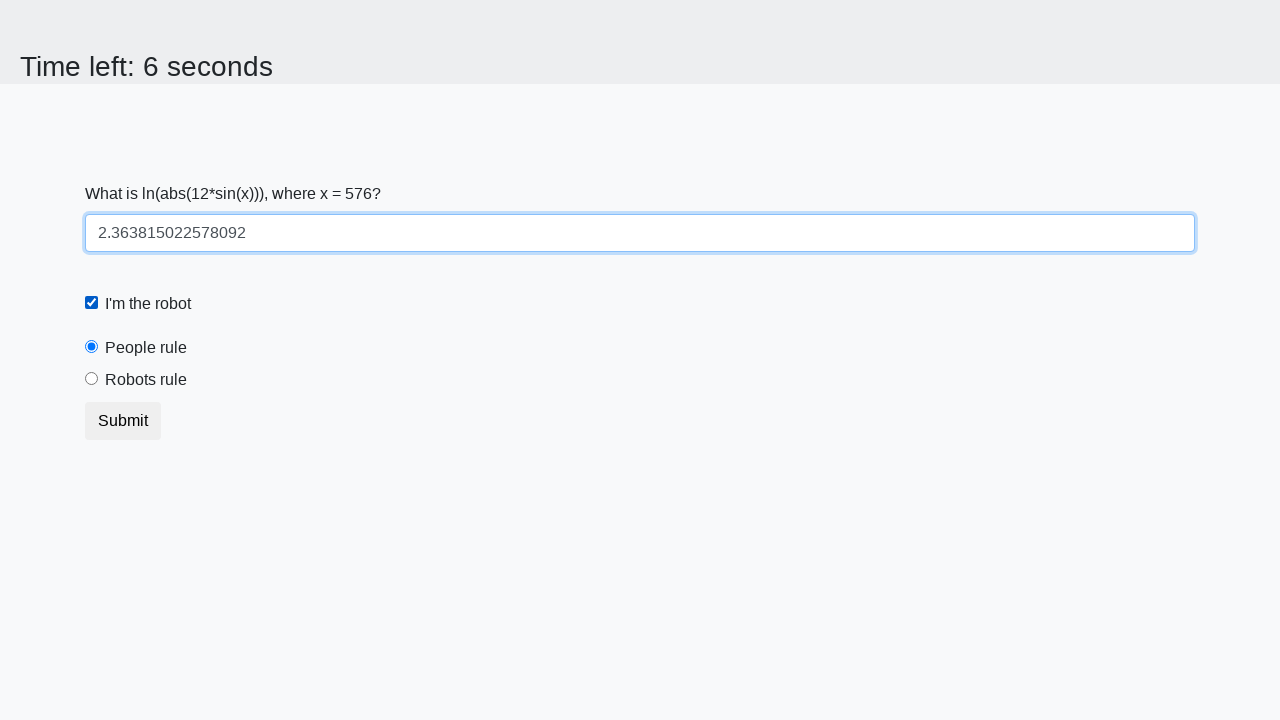

Selected the 'Robots rule' radio button at (92, 379) on #robotsRule
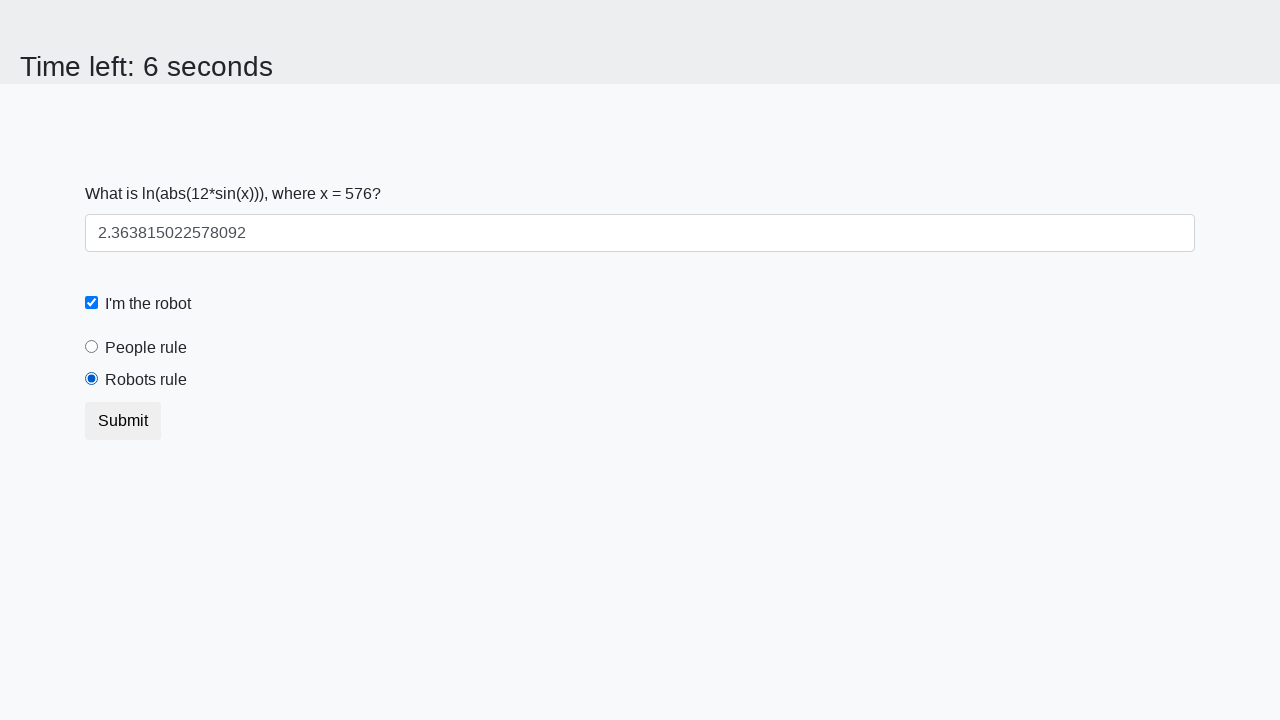

Clicked the submit button at (123, 421) on button.btn
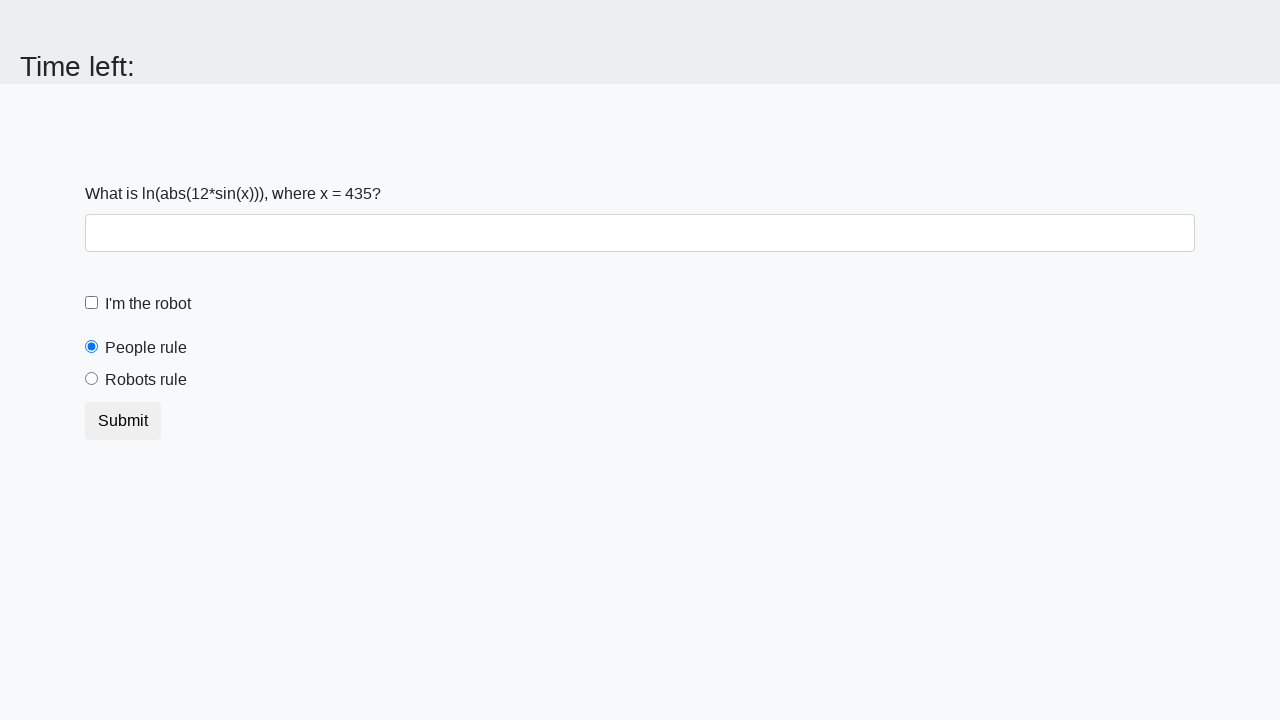

Waited for form submission result
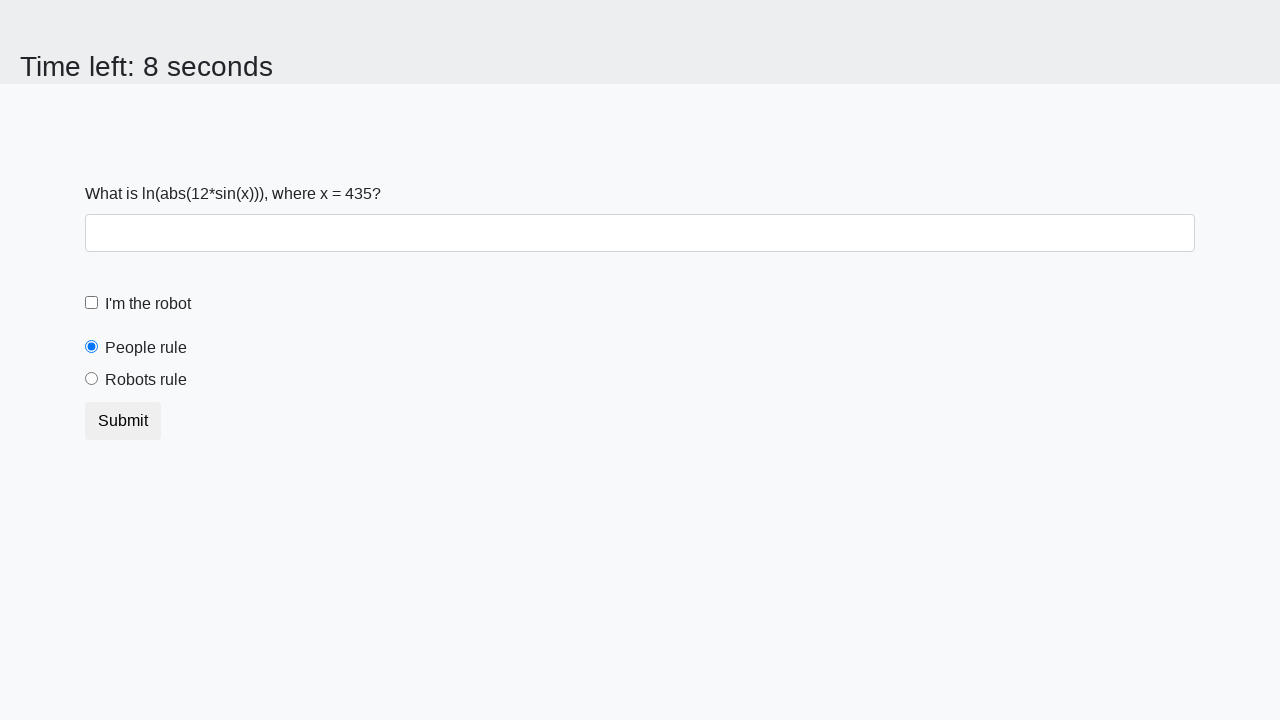

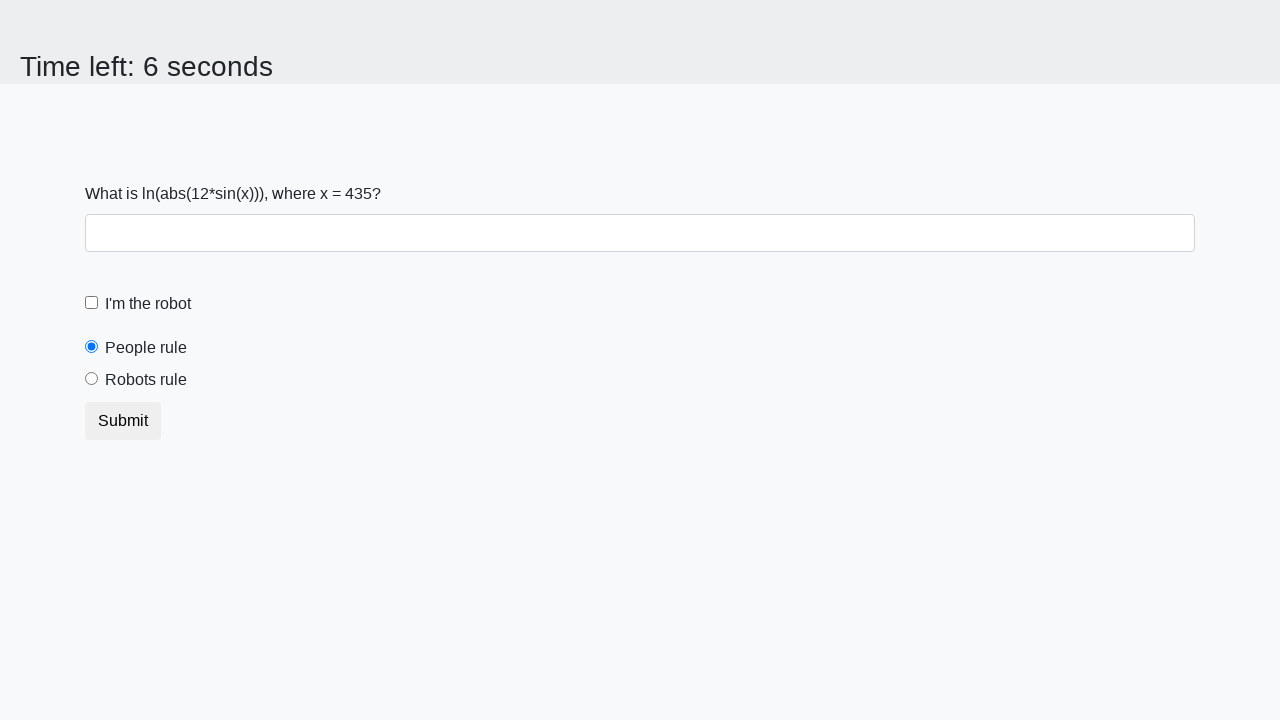